Tests clicking the submit button multiple times on an Angular practice form page

Starting URL: https://rahulshettyacademy.com/angularpractice/

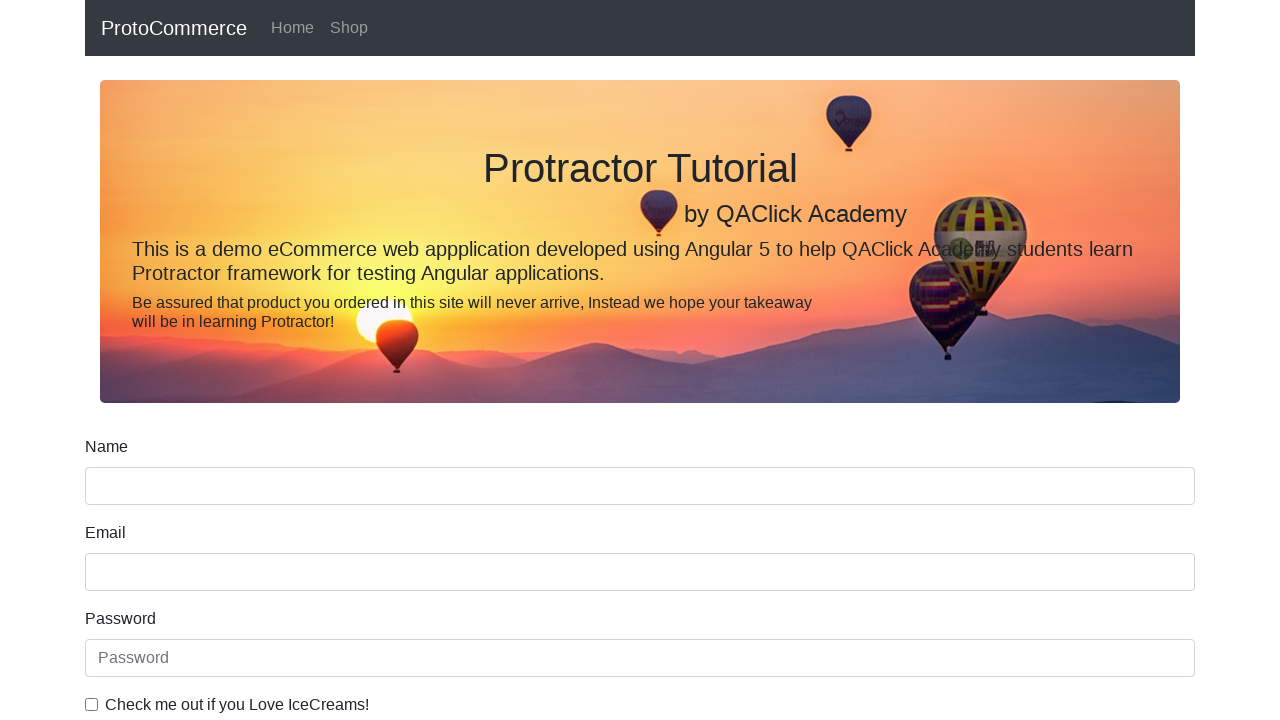

Clicked submit button (1st click) at (123, 491) on input[type='submit']
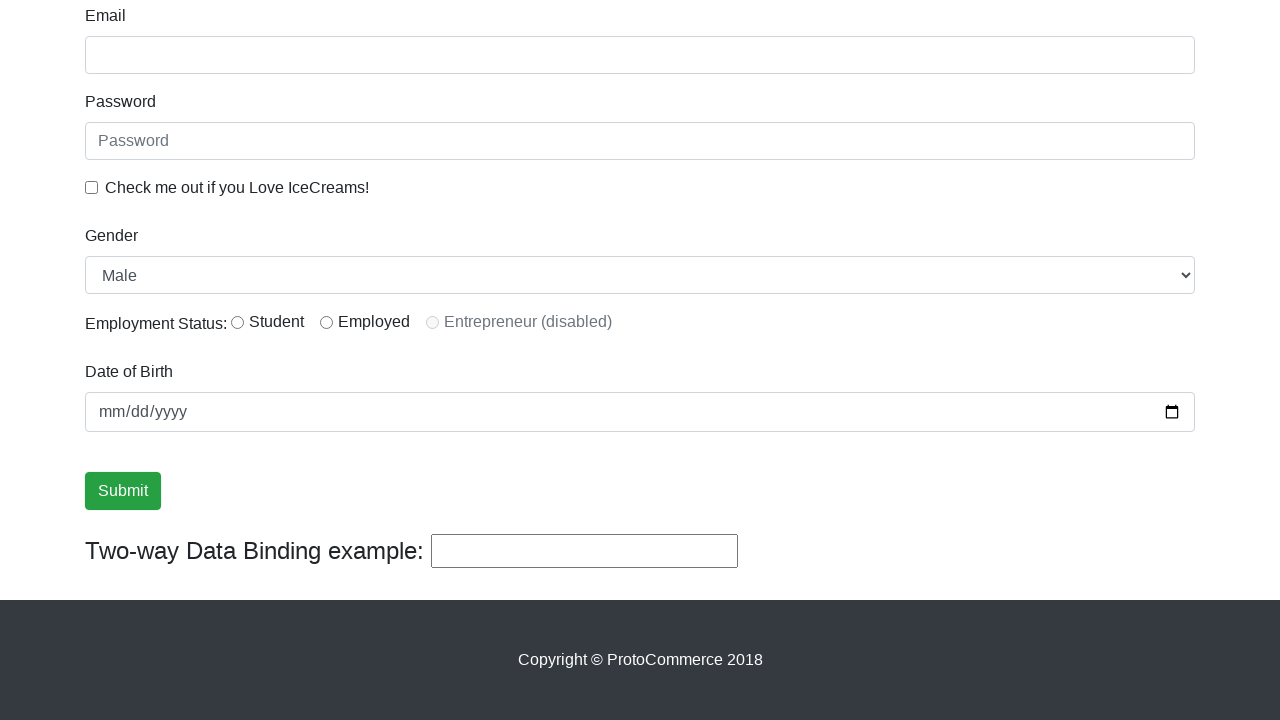

Clicked submit button (2nd click) at (123, 491) on input[type='submit']
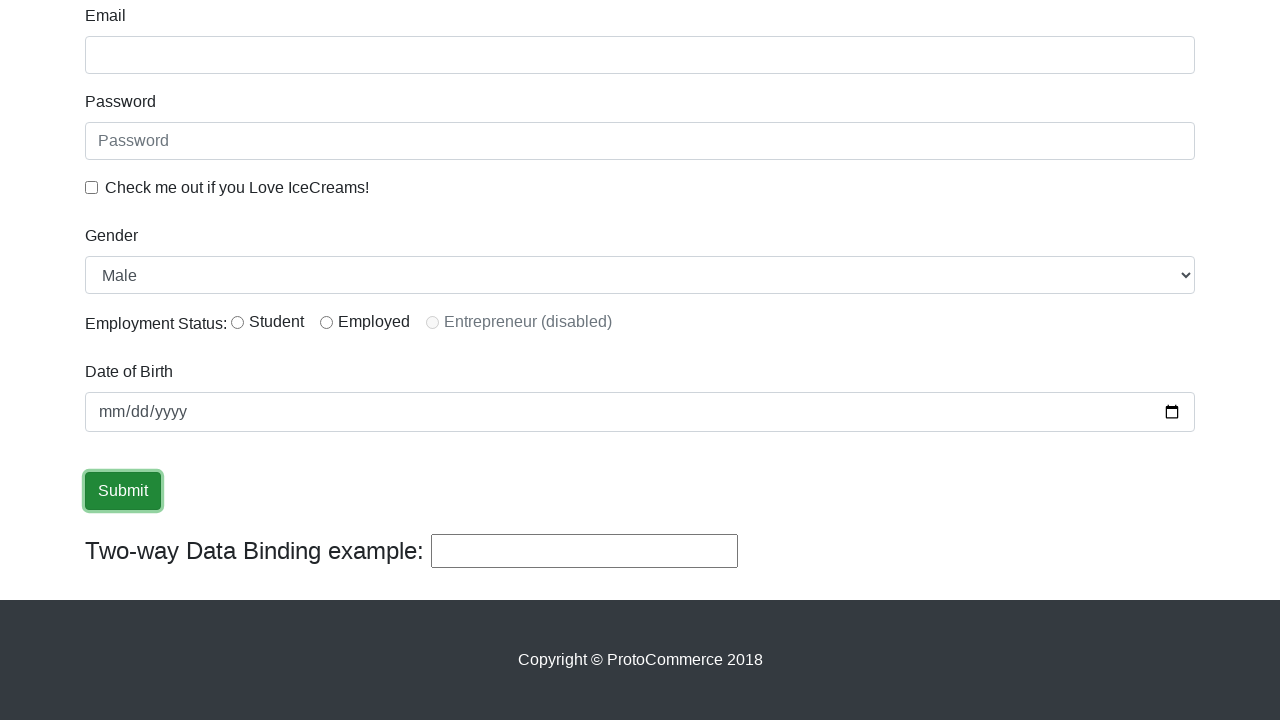

Clicked submit button (3rd click) at (123, 491) on input[type='submit']
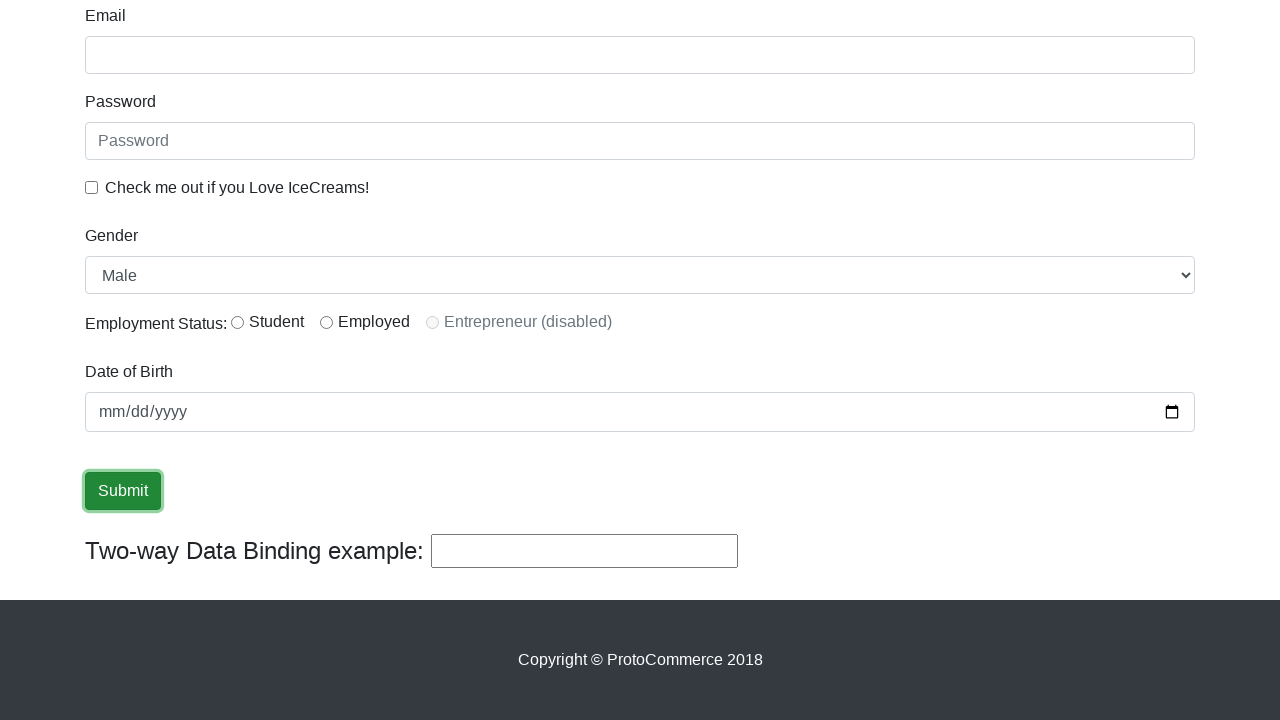

Clicked submit button (4th click) at (123, 491) on input[type='submit']
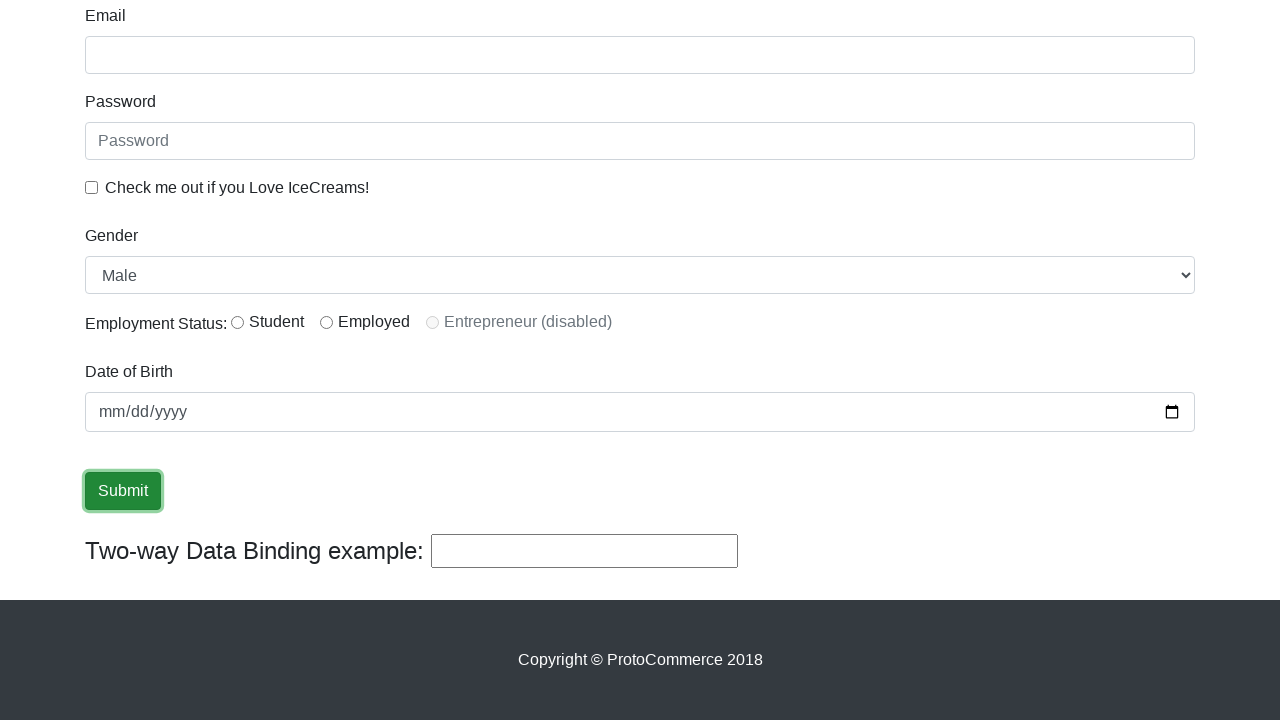

Clicked submit button (5th click) at (123, 491) on input[type='submit']
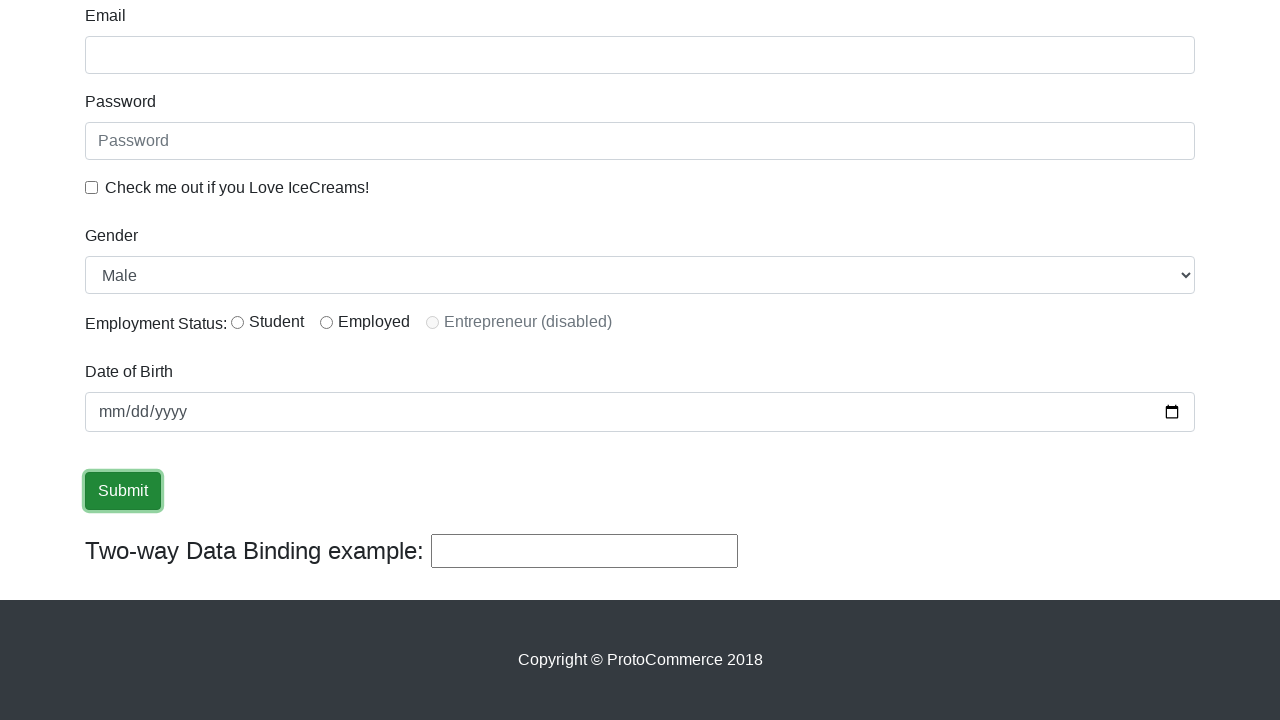

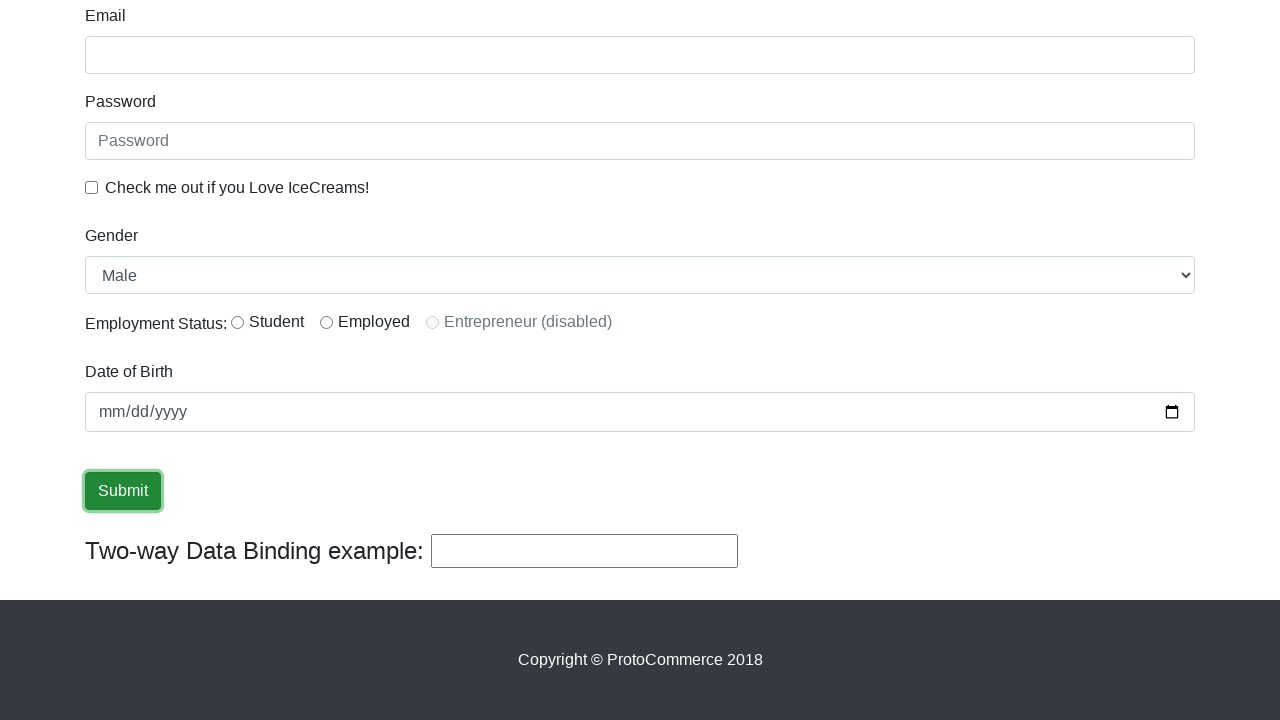